Navigates to the Automation Exercise website and verifies that the footer element is displayed on the page

Starting URL: https://automationexercise.com/

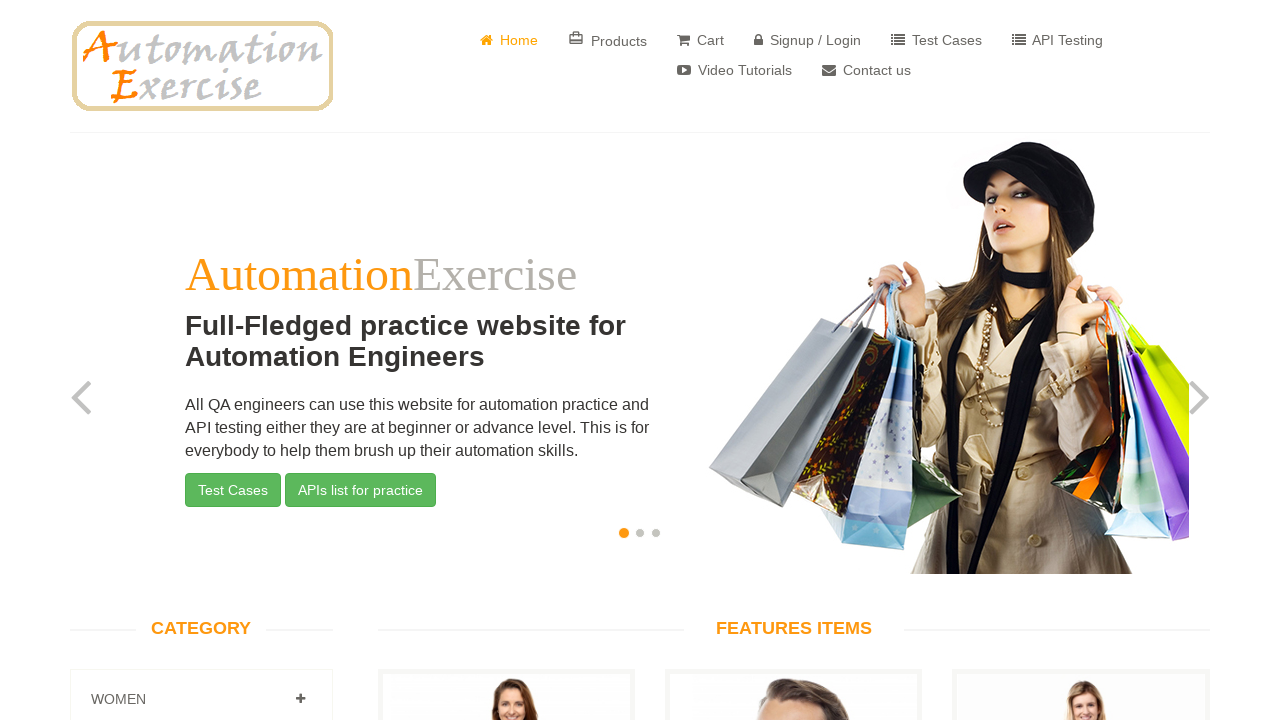

Located footer element with selector 'p.pull-left'
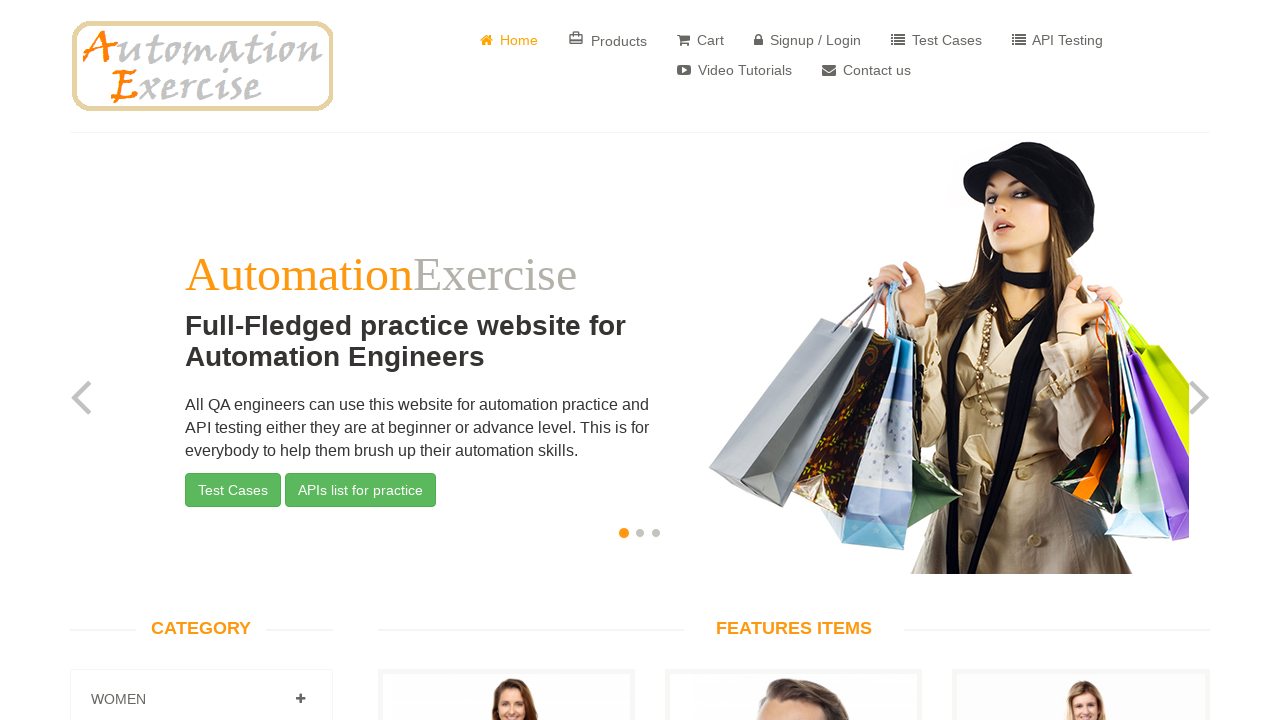

Footer element became visible
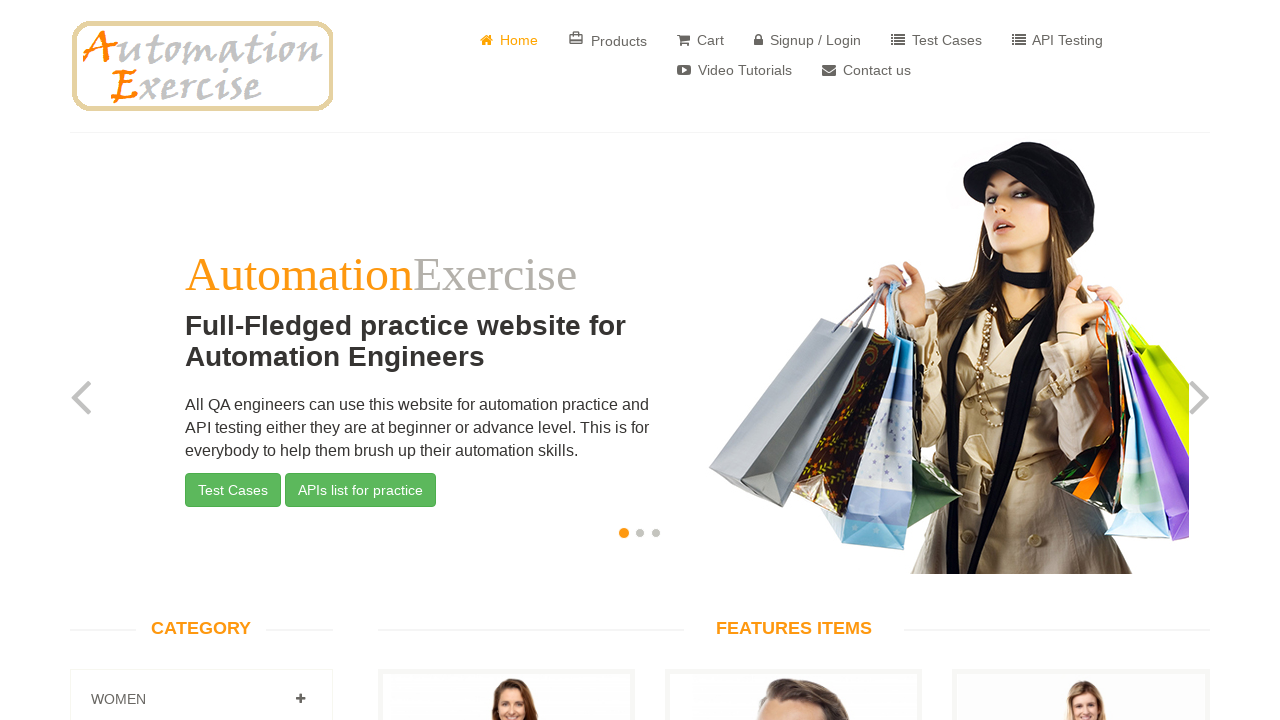

Verified footer element is displayed on the page
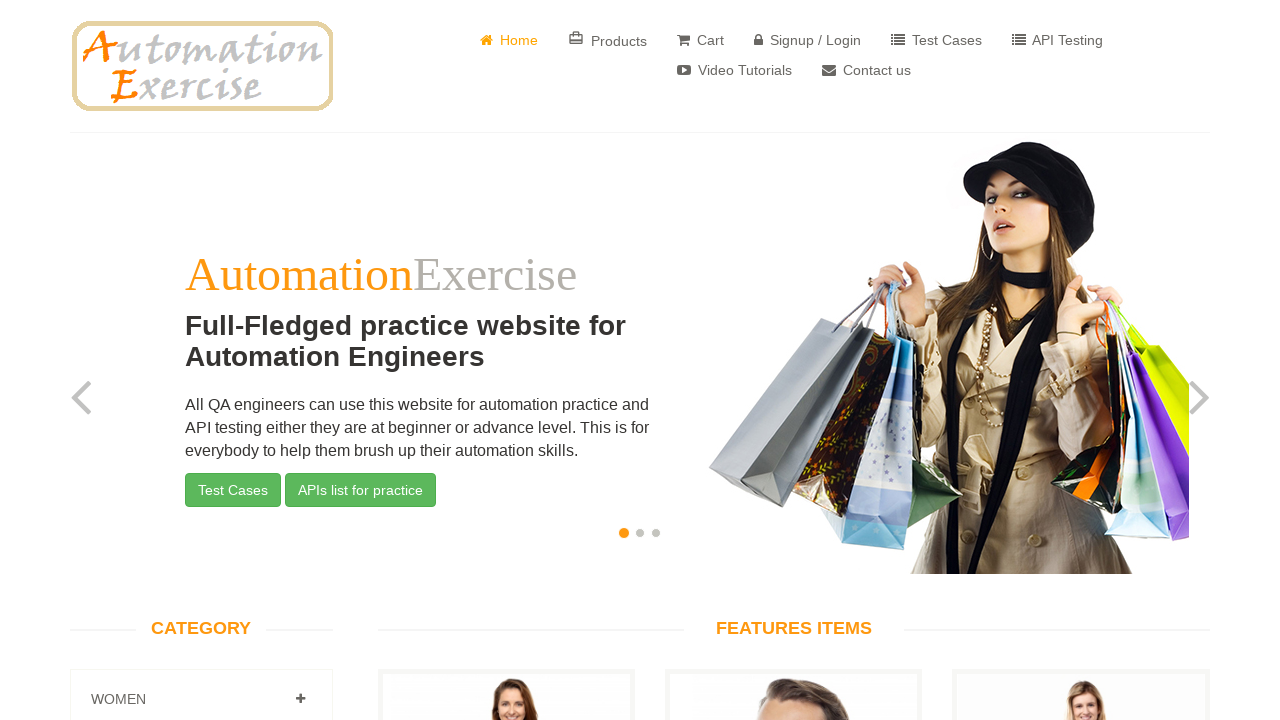

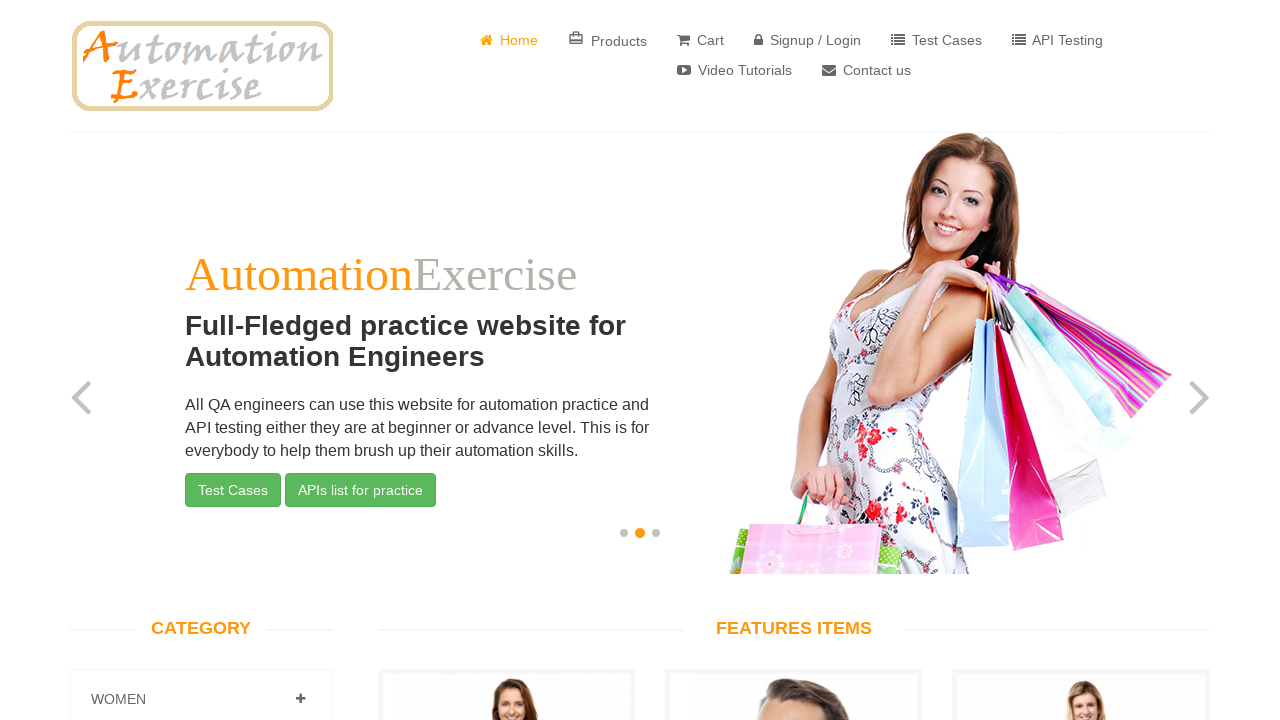